Tests iframe switching functionality by scrolling to an element, switching into an iframe to read text, then switching back to the default content to verify element access outside the iframe.

Starting URL: https://rahulshettyacademy.com/AutomationPractice/

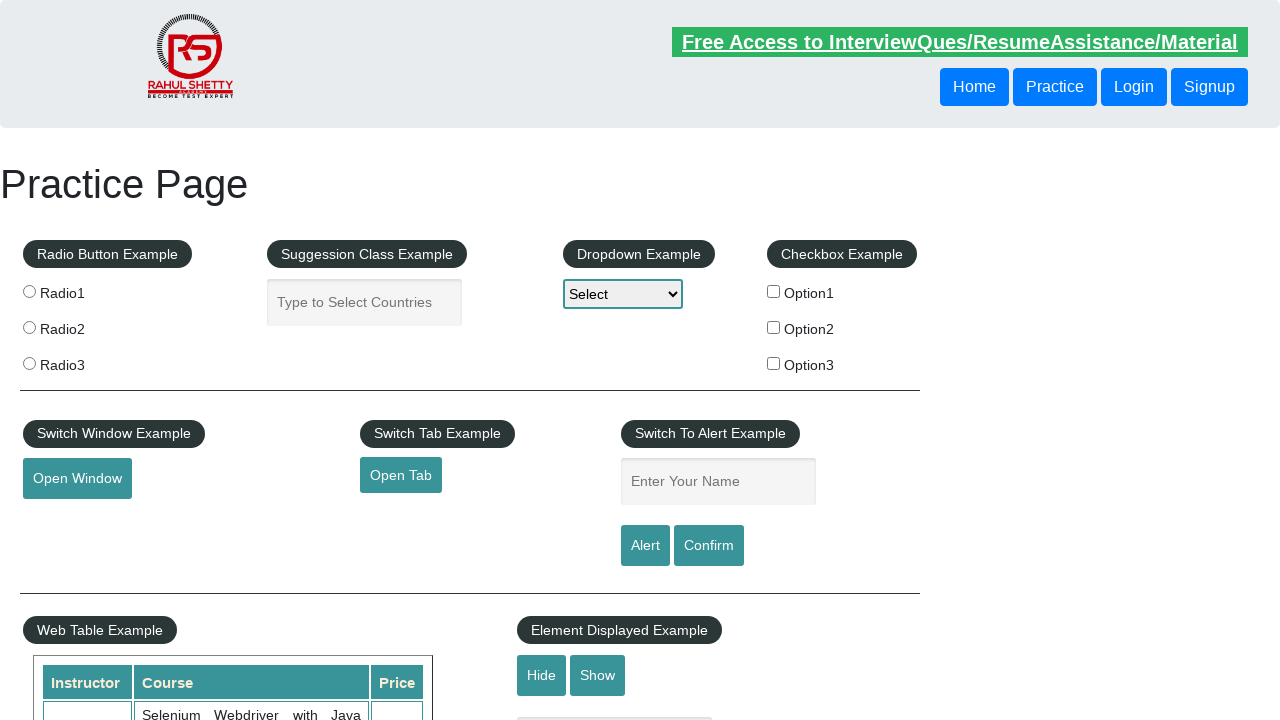

Scrolled to mouse hover button element
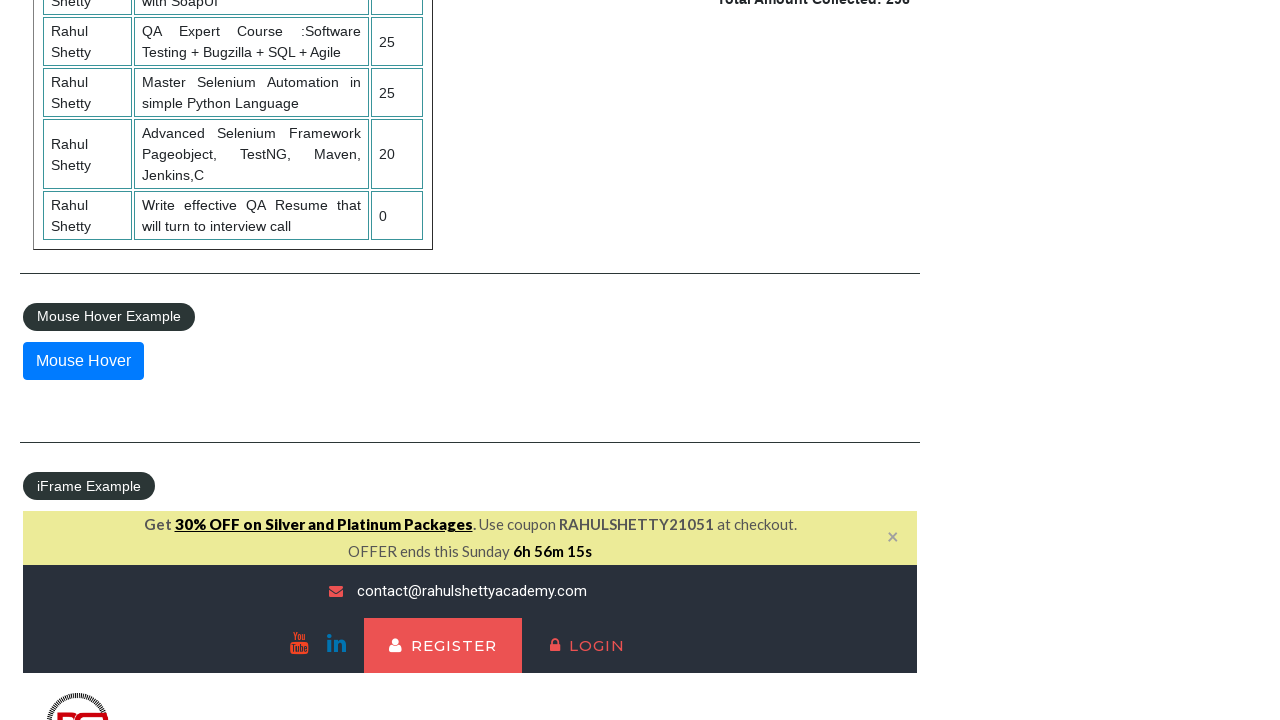

Waited 1 second for scroll animation to complete
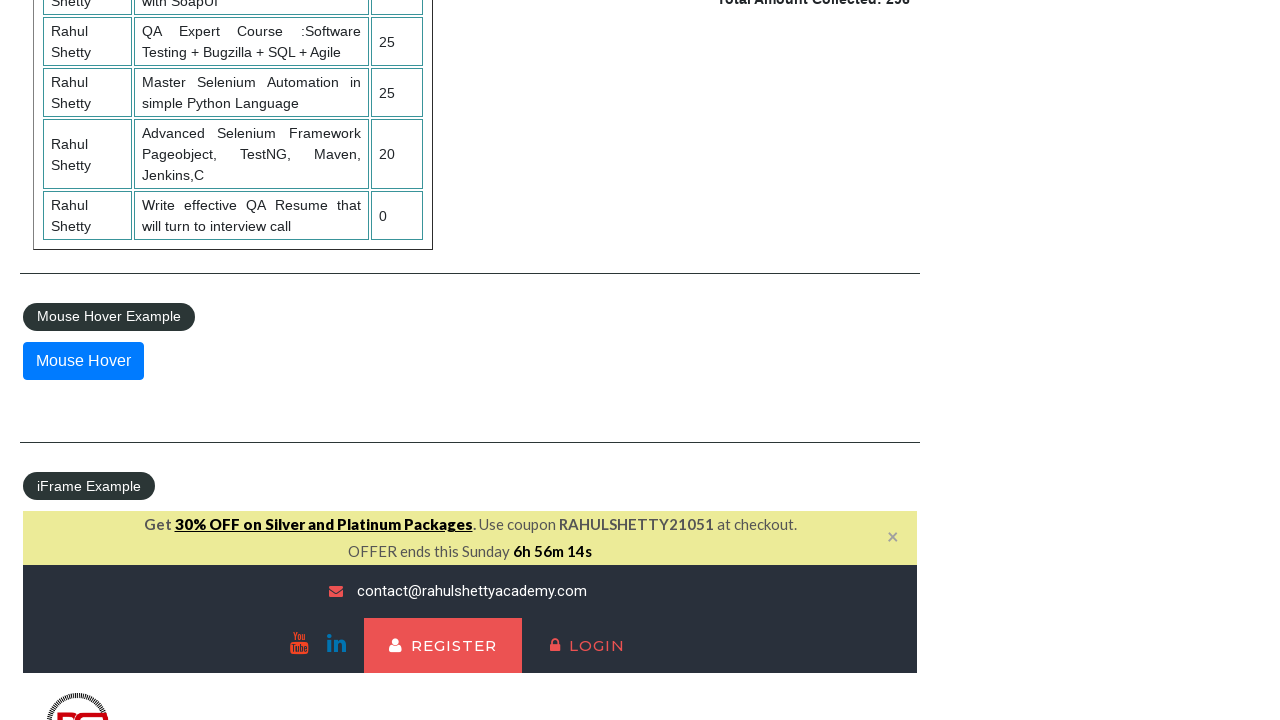

Located the first iframe element
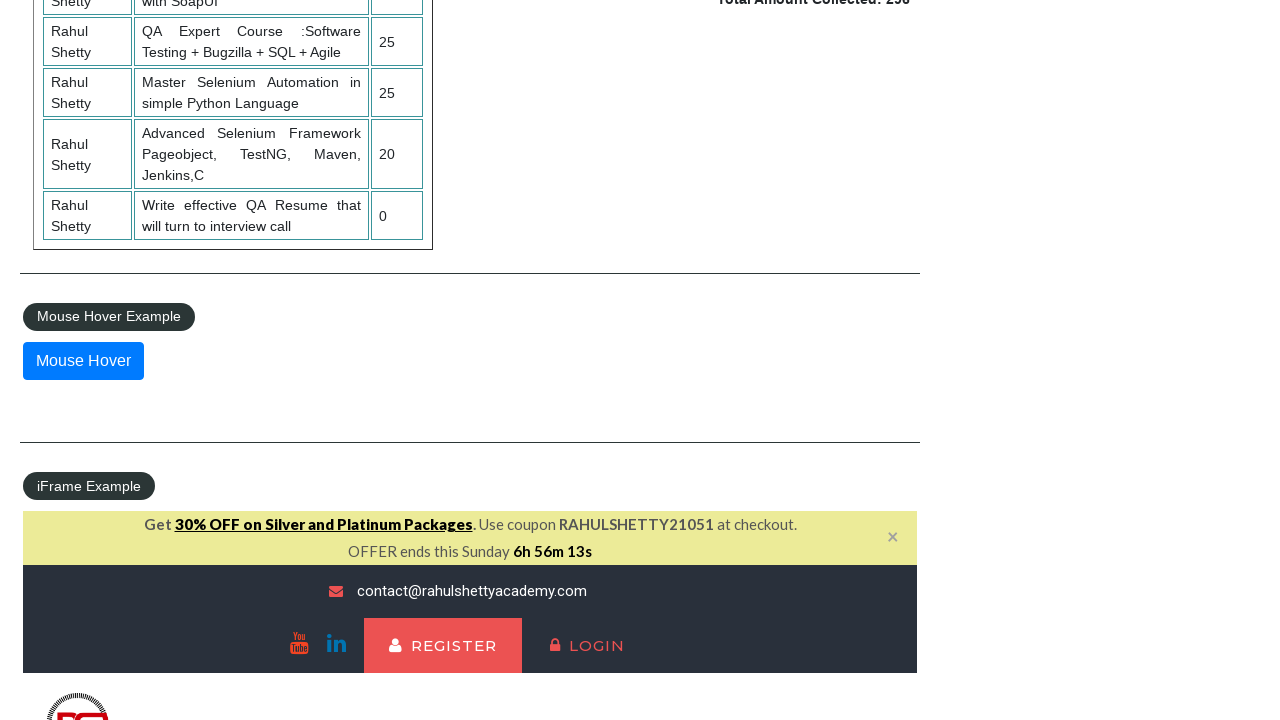

Switched into iframe and read signup link text: 'Register'
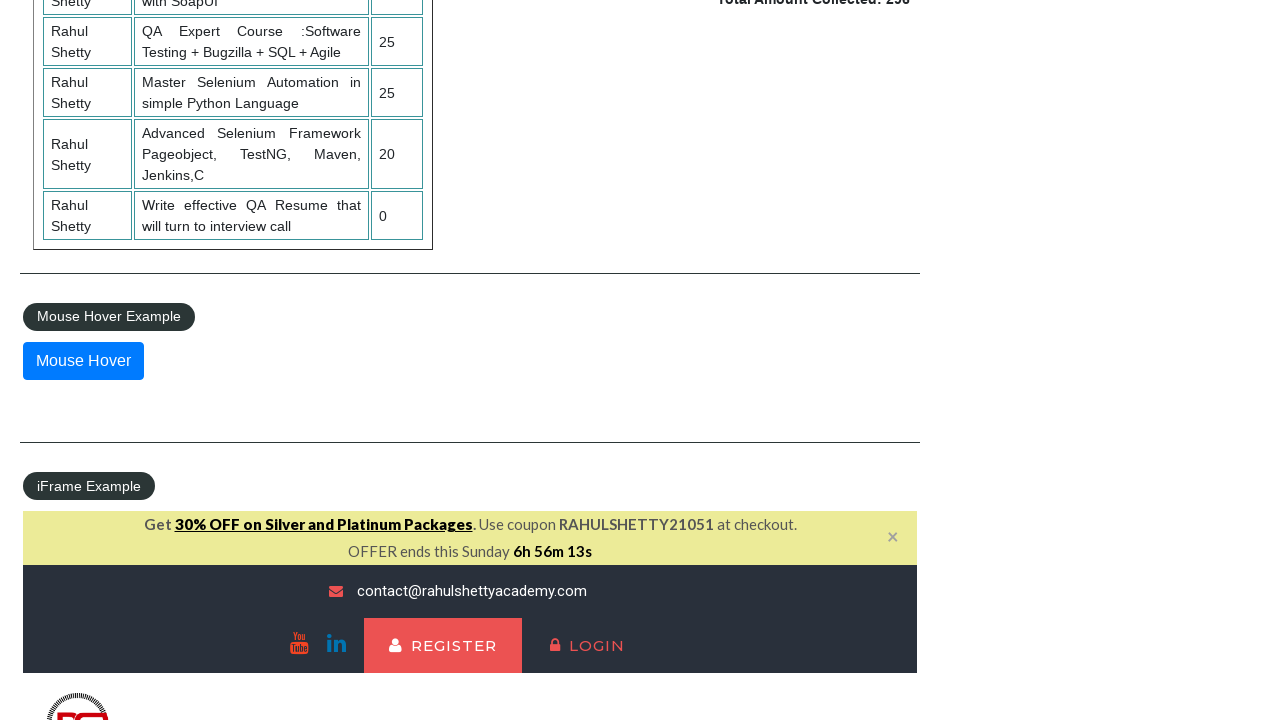

Switched back to main content and read mouse hover button text: 'Mouse Hover'
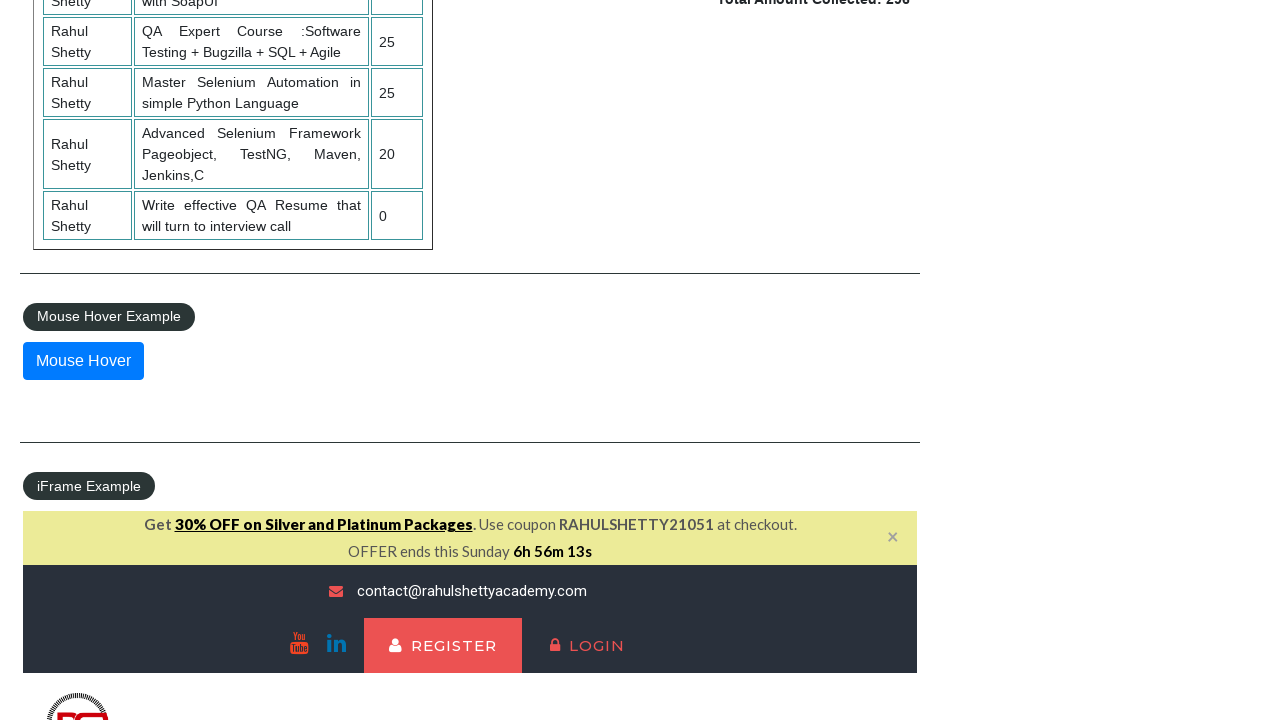

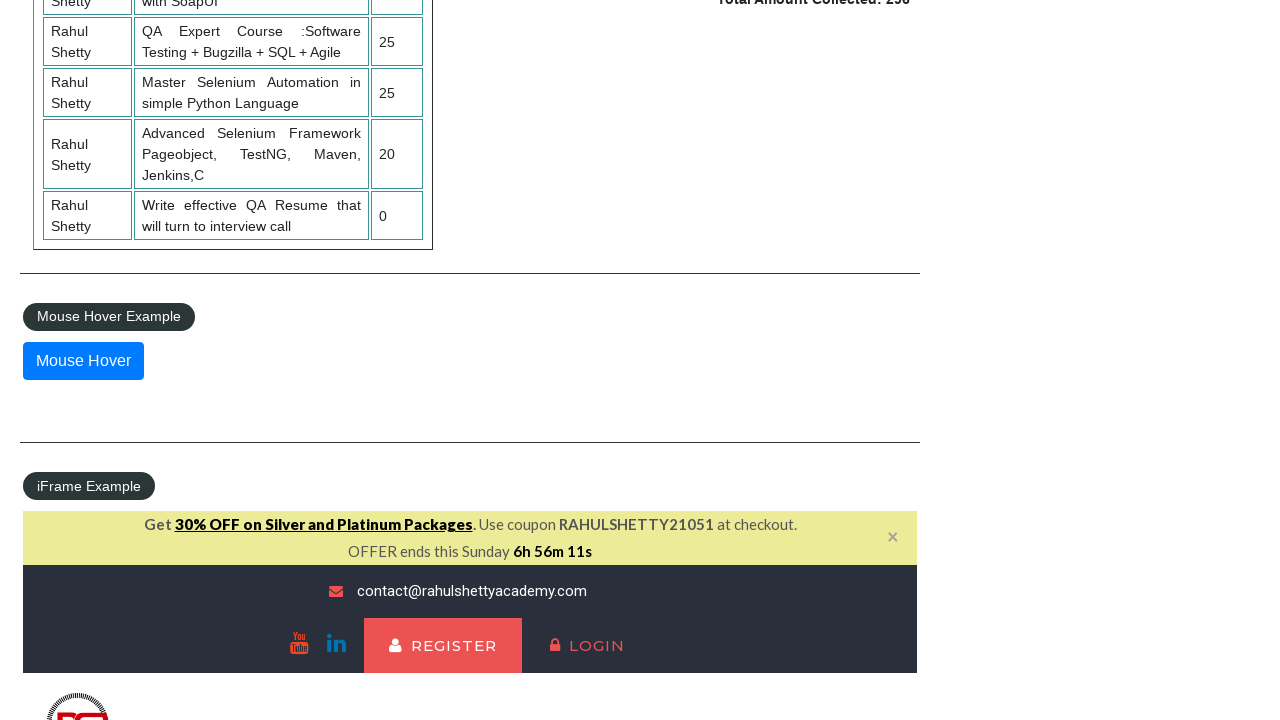